Tests multi-tab functionality by navigating to a practice page, finding links in the footer's first column, opening each link in a new tab using keyboard shortcuts, and switching between the opened windows.

Starting URL: http://qaclickacademy.com/practice.php

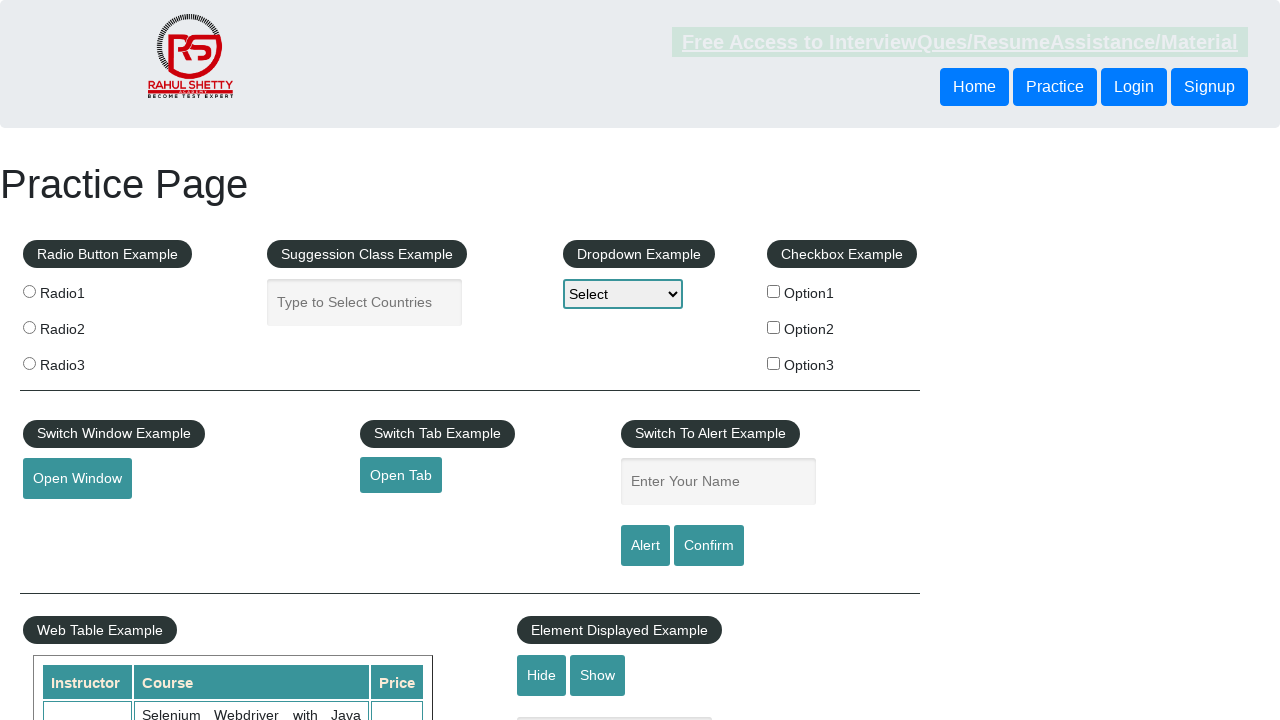

Footer section loaded
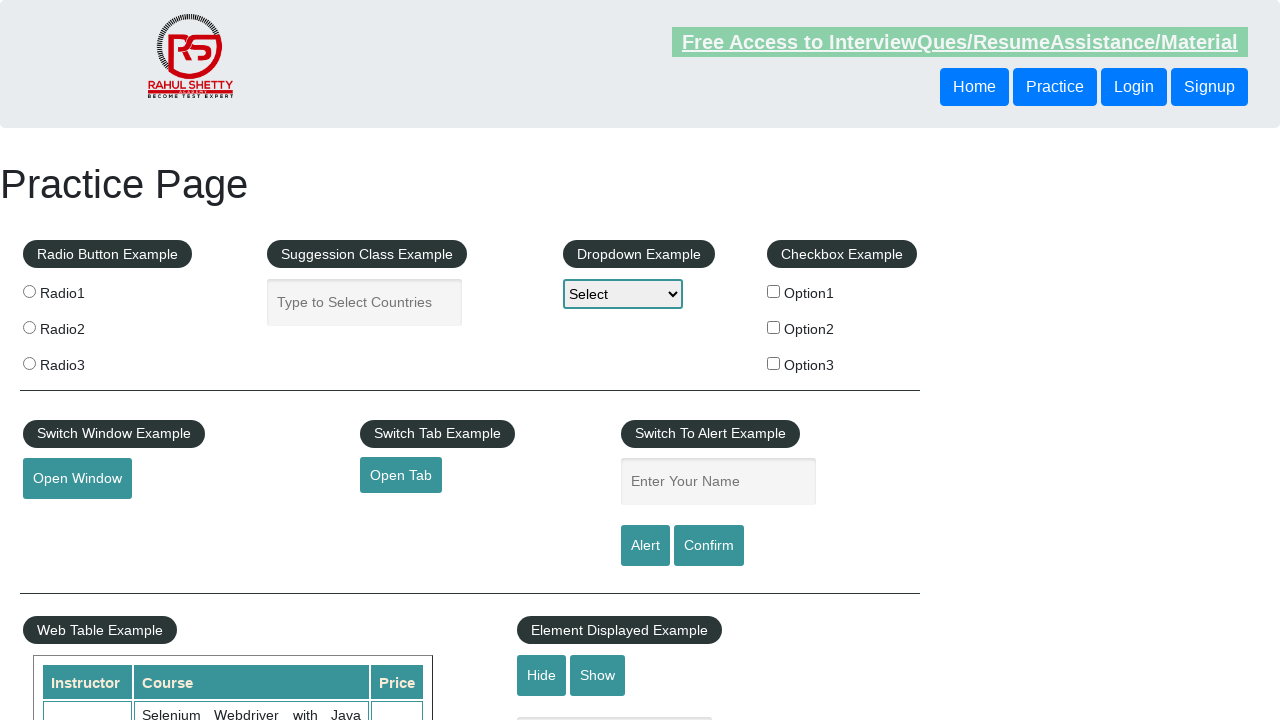

Located all links in footer's first column
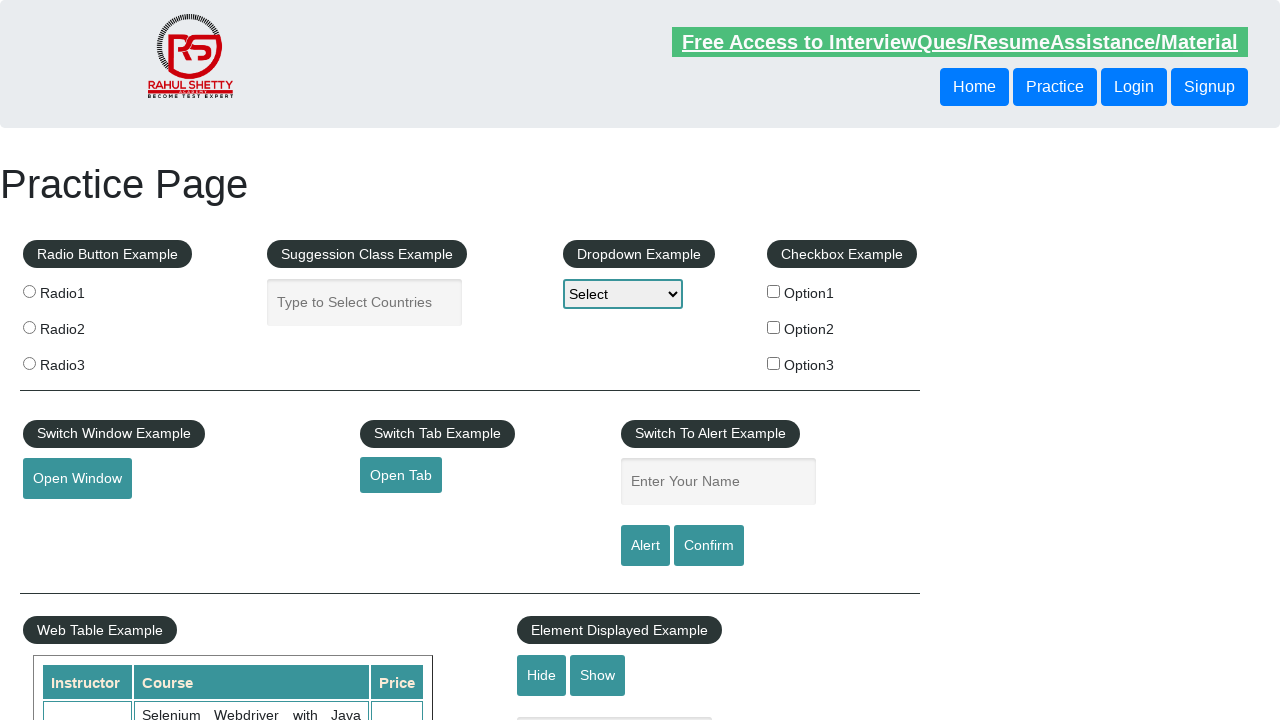

Found 5 links in footer's first column
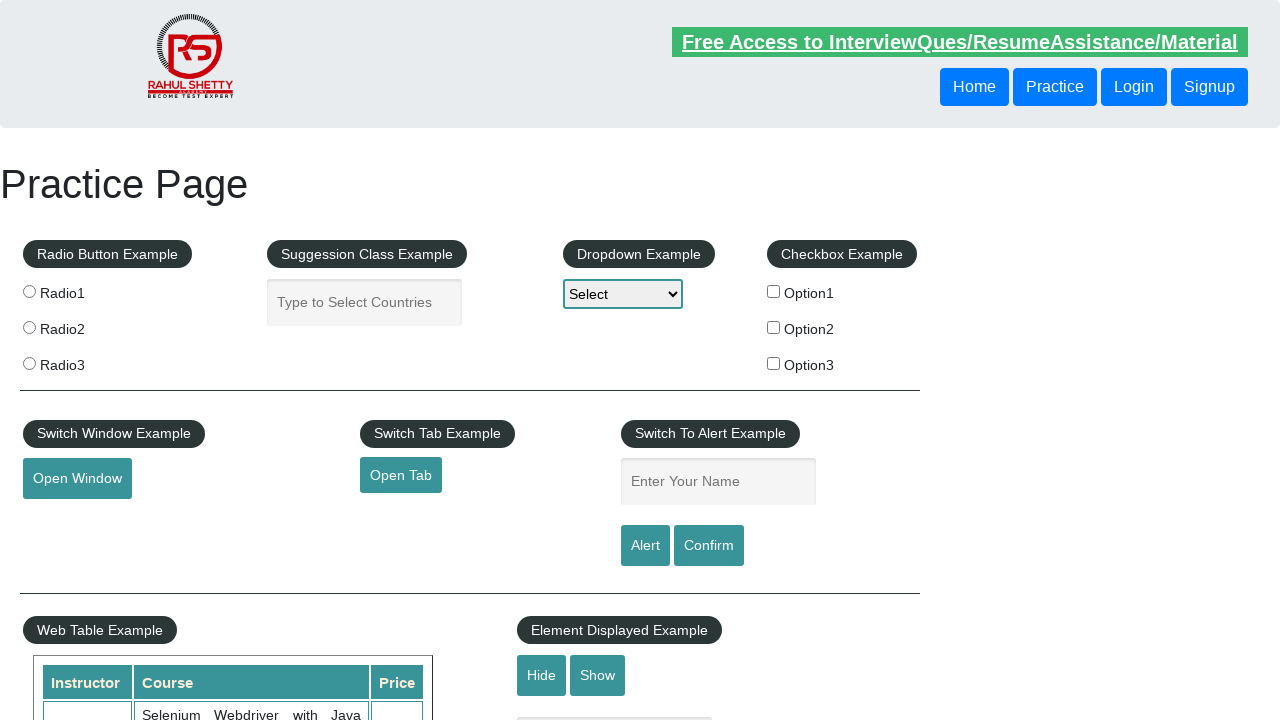

Opened link 1 in new tab using Ctrl+Click at (68, 520) on xpath=//div[@id='gf-BIG']//table/tbody/tr/td[1]/ul//a >> nth=1
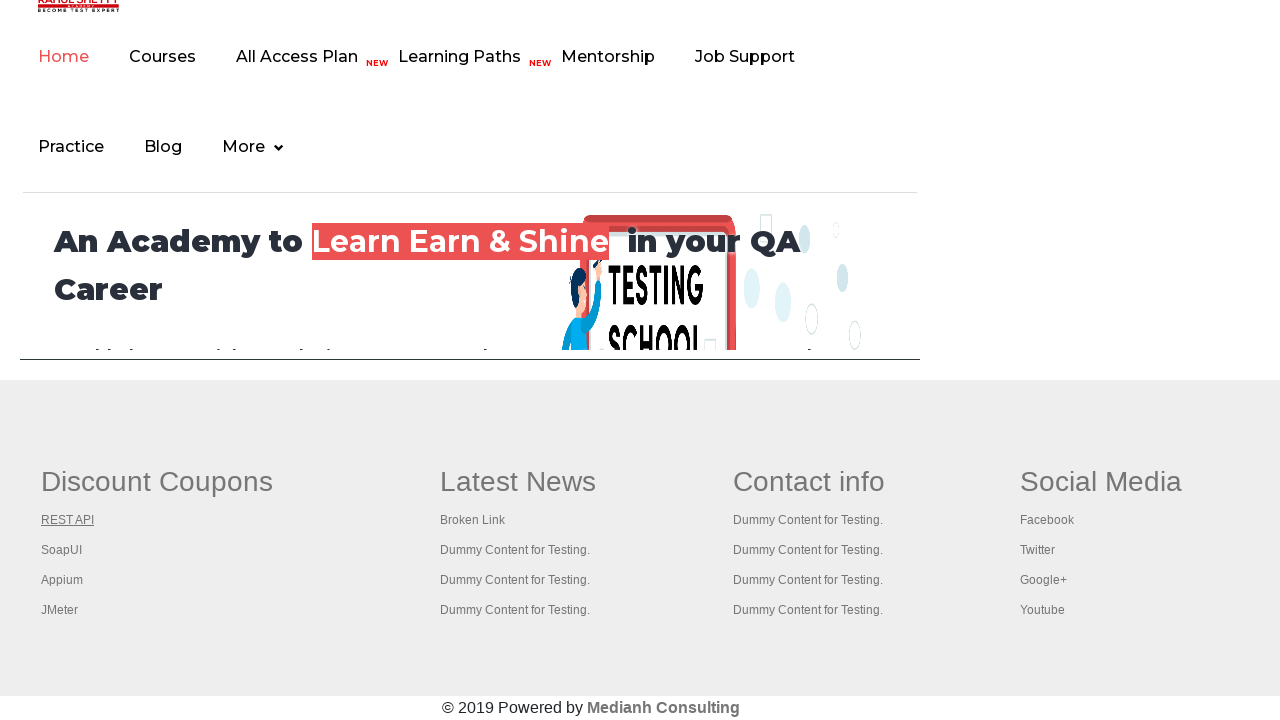

Waited 2 seconds for new tab to load
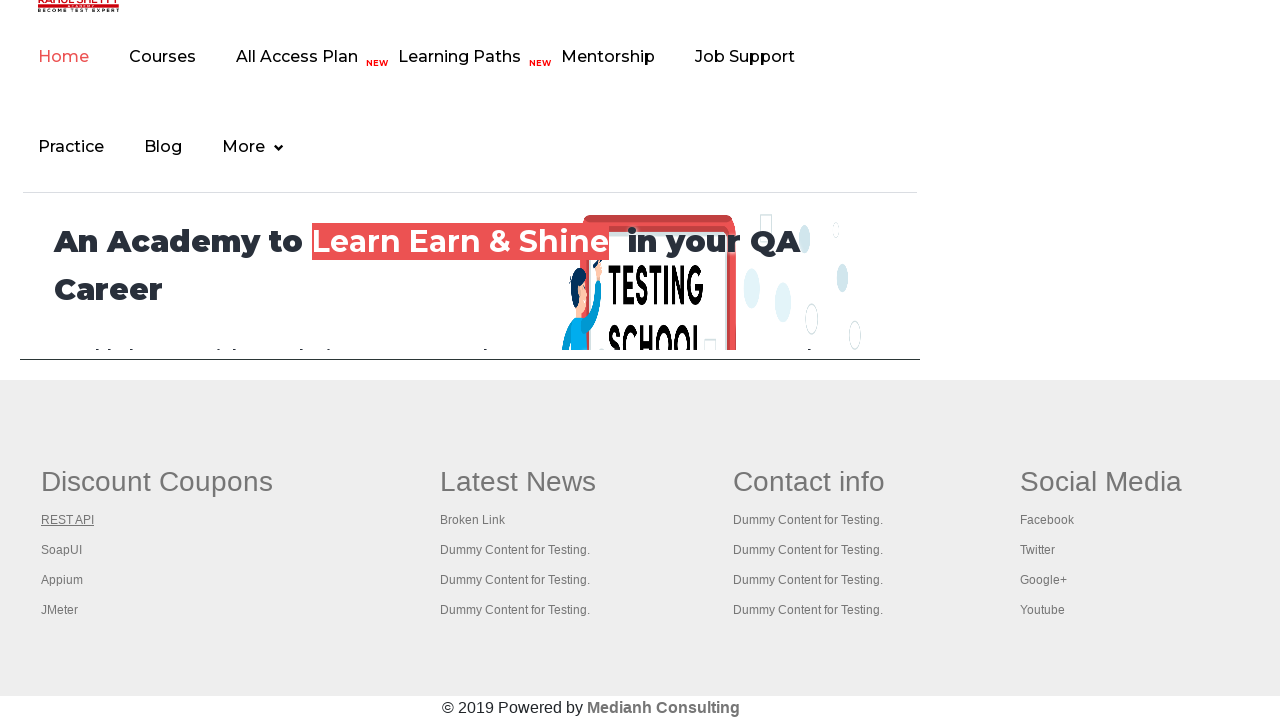

Opened link 2 in new tab using Ctrl+Click at (62, 550) on xpath=//div[@id='gf-BIG']//table/tbody/tr/td[1]/ul//a >> nth=2
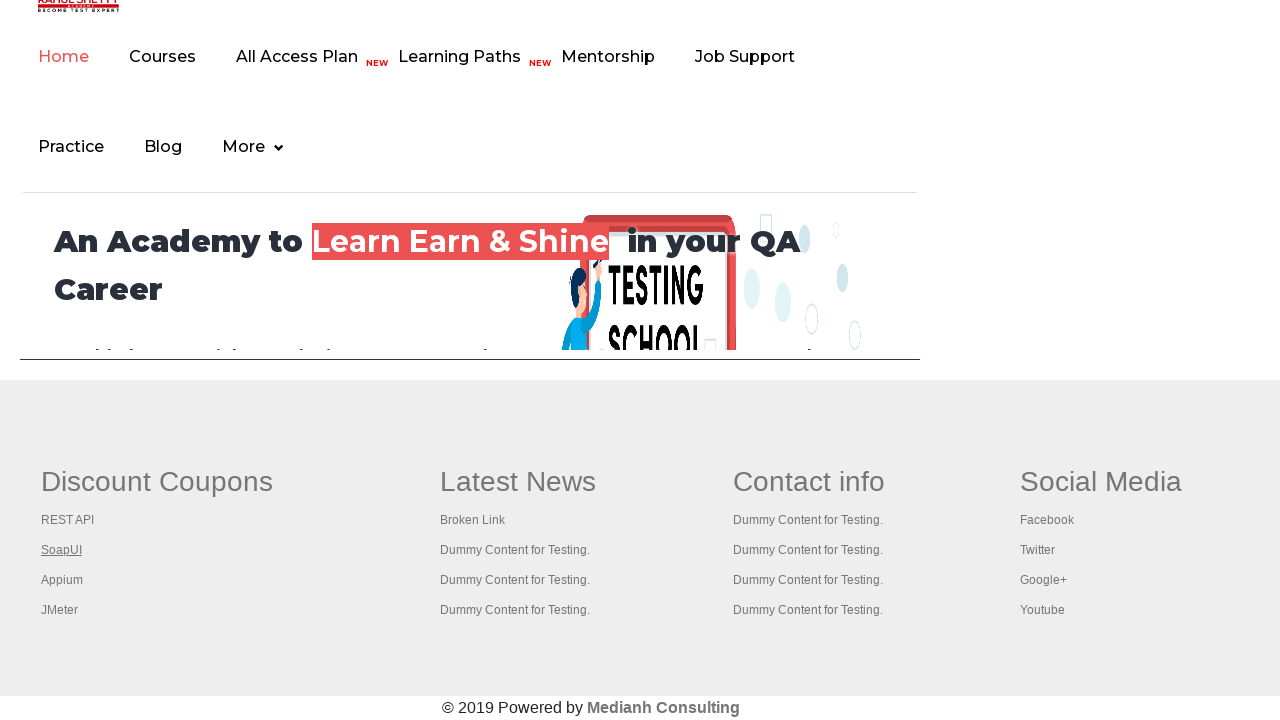

Waited 2 seconds for new tab to load
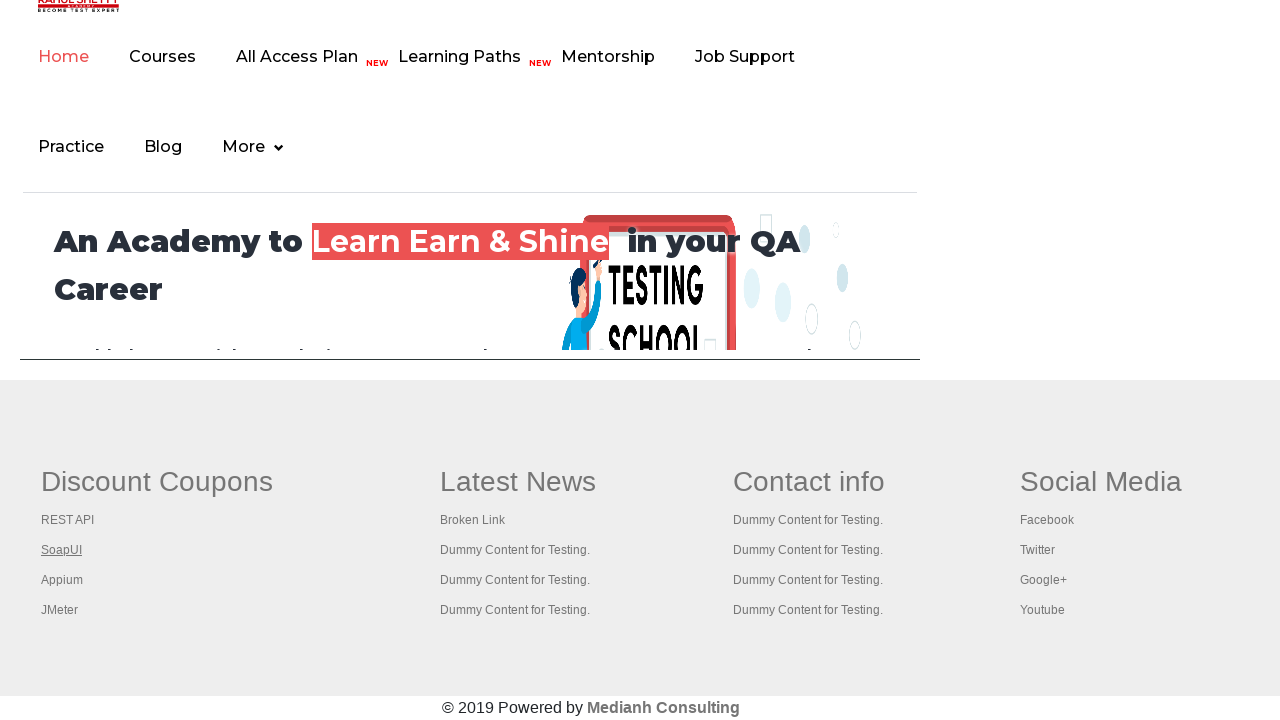

Opened link 3 in new tab using Ctrl+Click at (62, 580) on xpath=//div[@id='gf-BIG']//table/tbody/tr/td[1]/ul//a >> nth=3
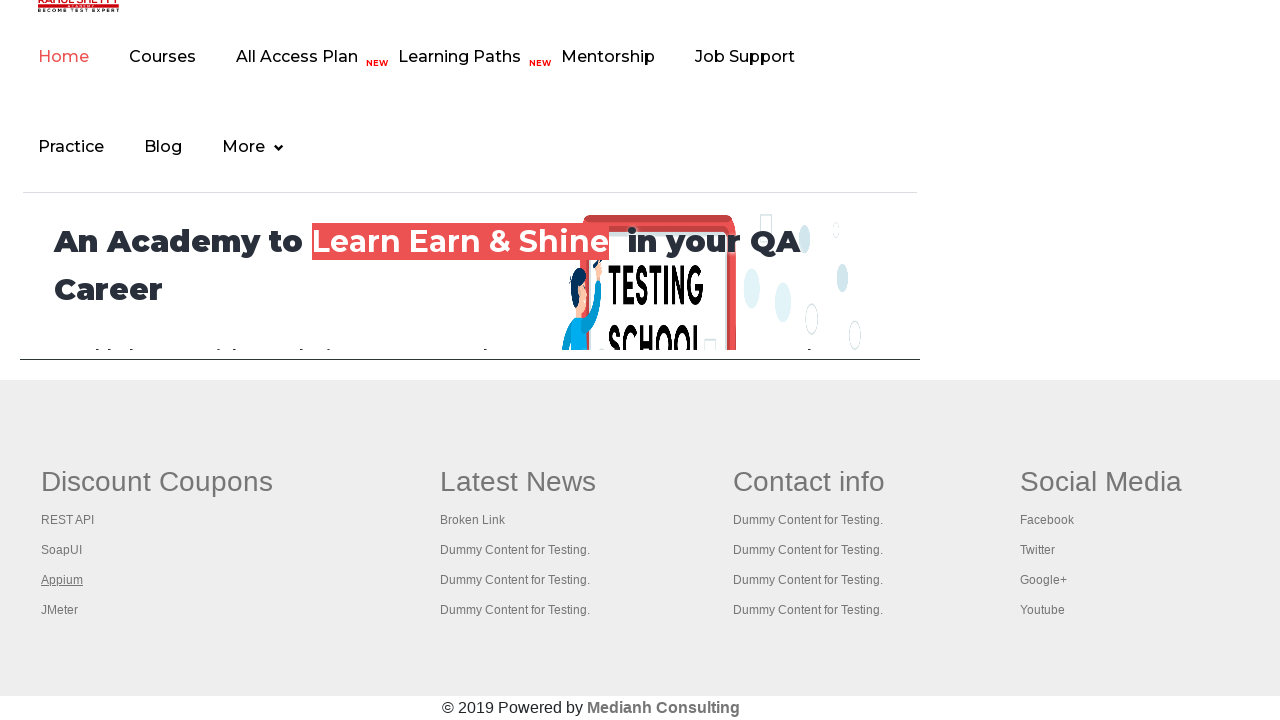

Waited 2 seconds for new tab to load
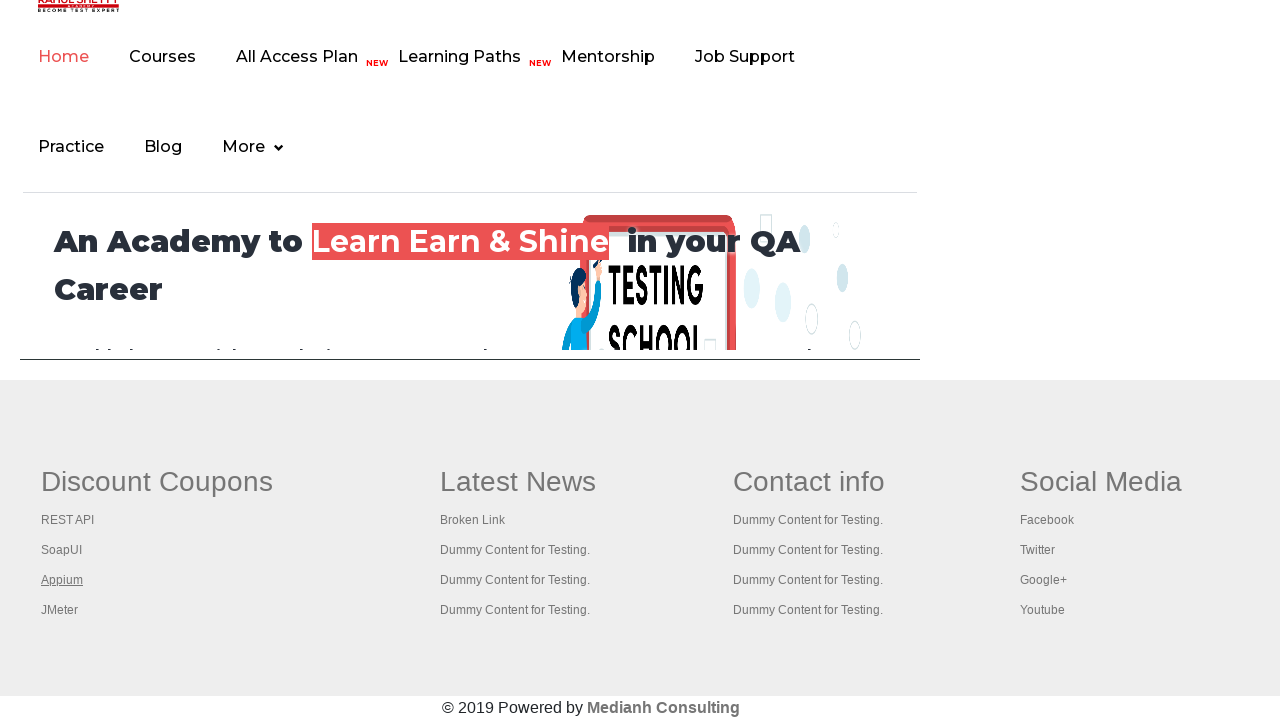

Opened link 4 in new tab using Ctrl+Click at (60, 610) on xpath=//div[@id='gf-BIG']//table/tbody/tr/td[1]/ul//a >> nth=4
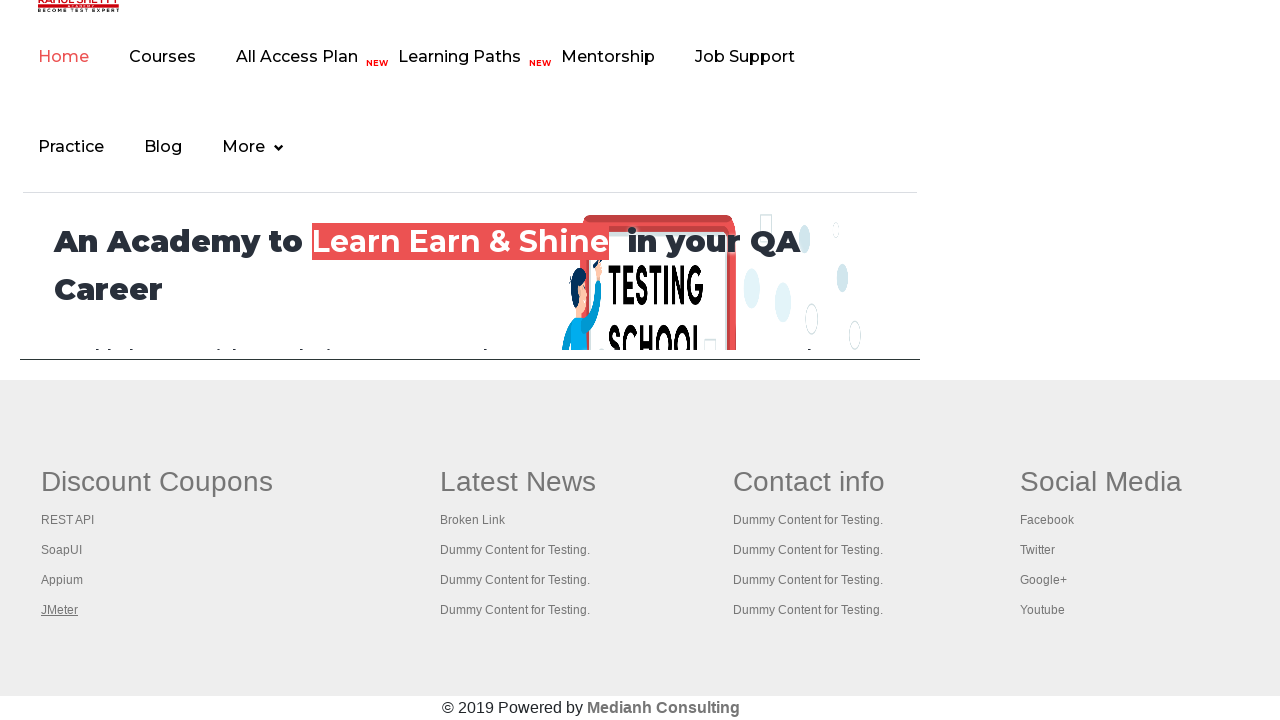

Waited 2 seconds for new tab to load
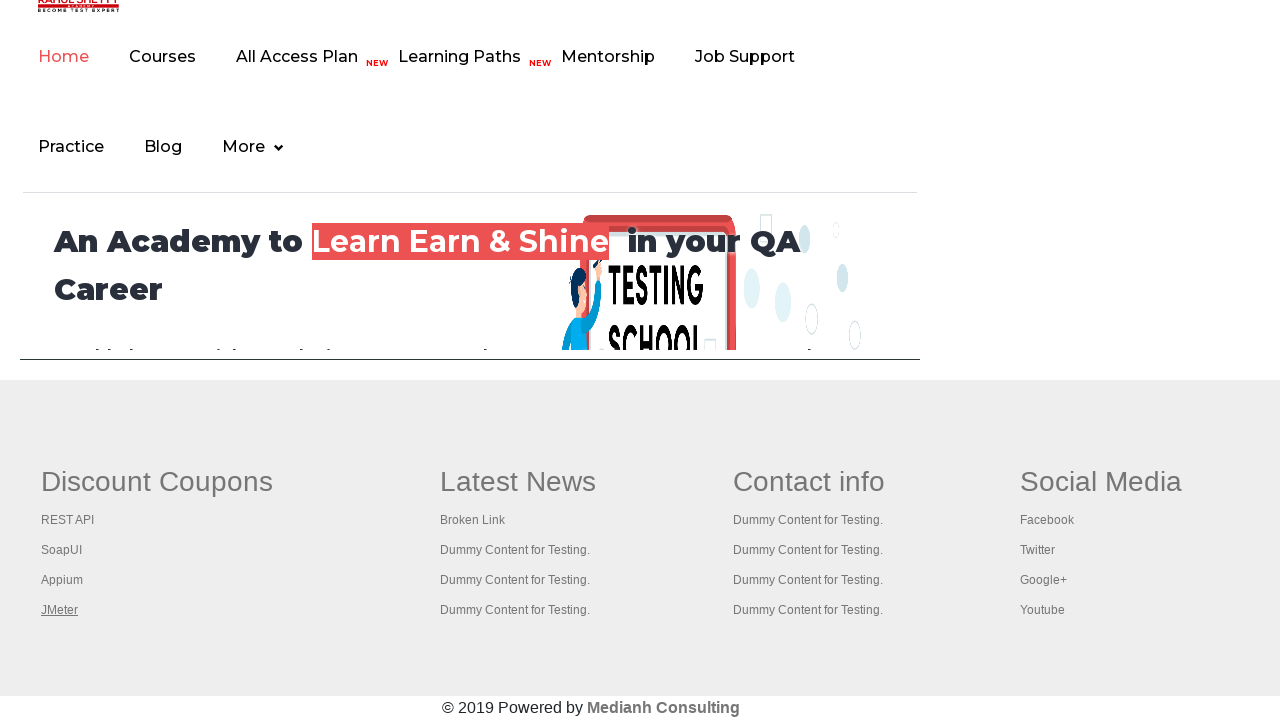

Retrieved all open tabs (5 total)
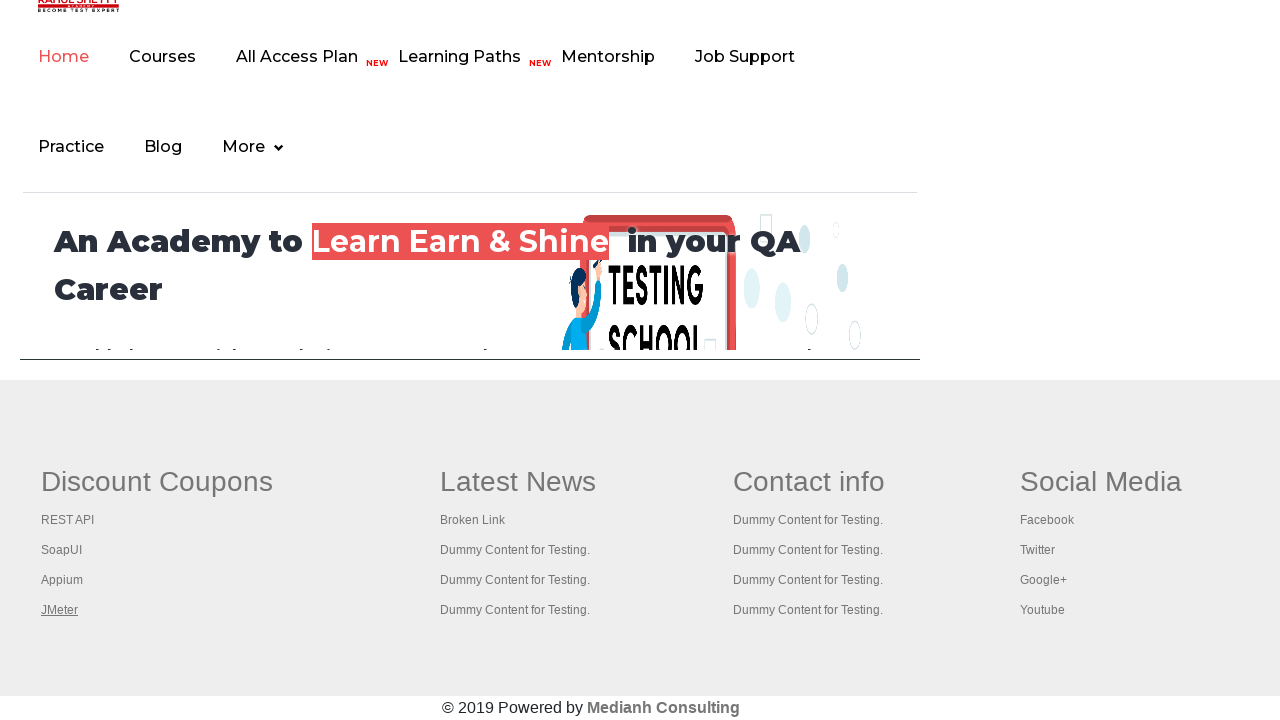

Switched to next tab
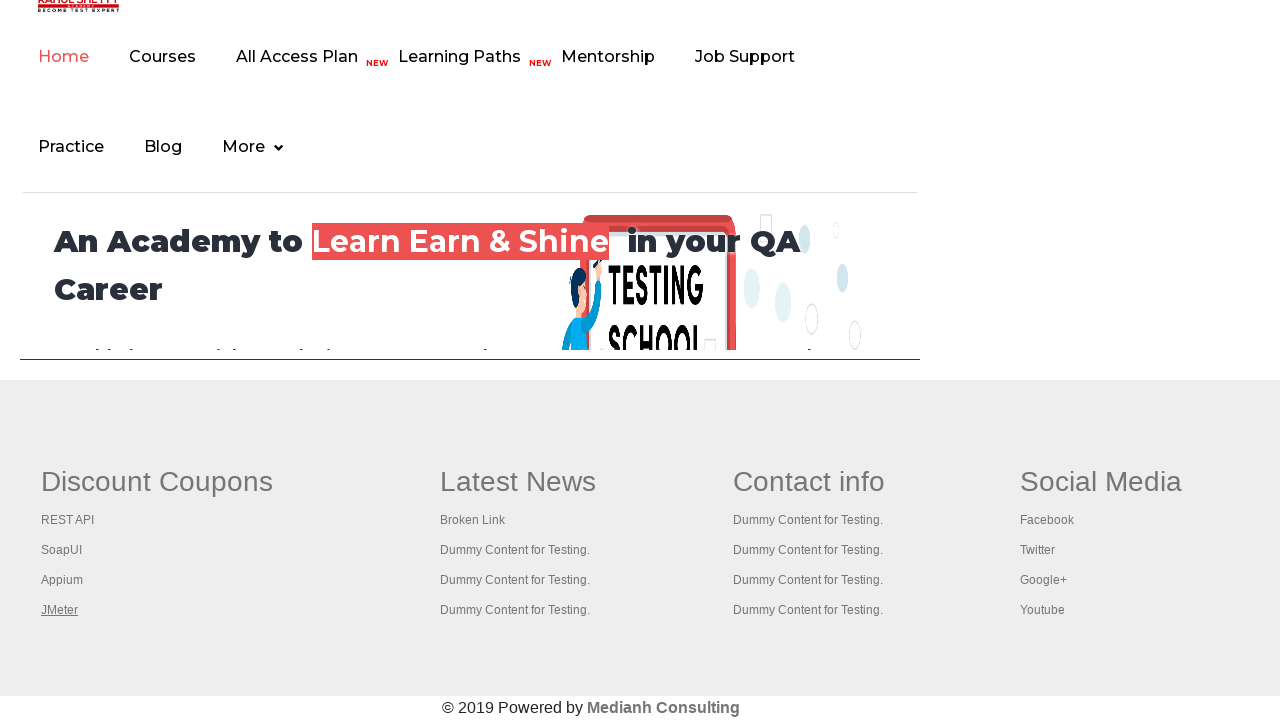

Tab content loaded (domcontentloaded state)
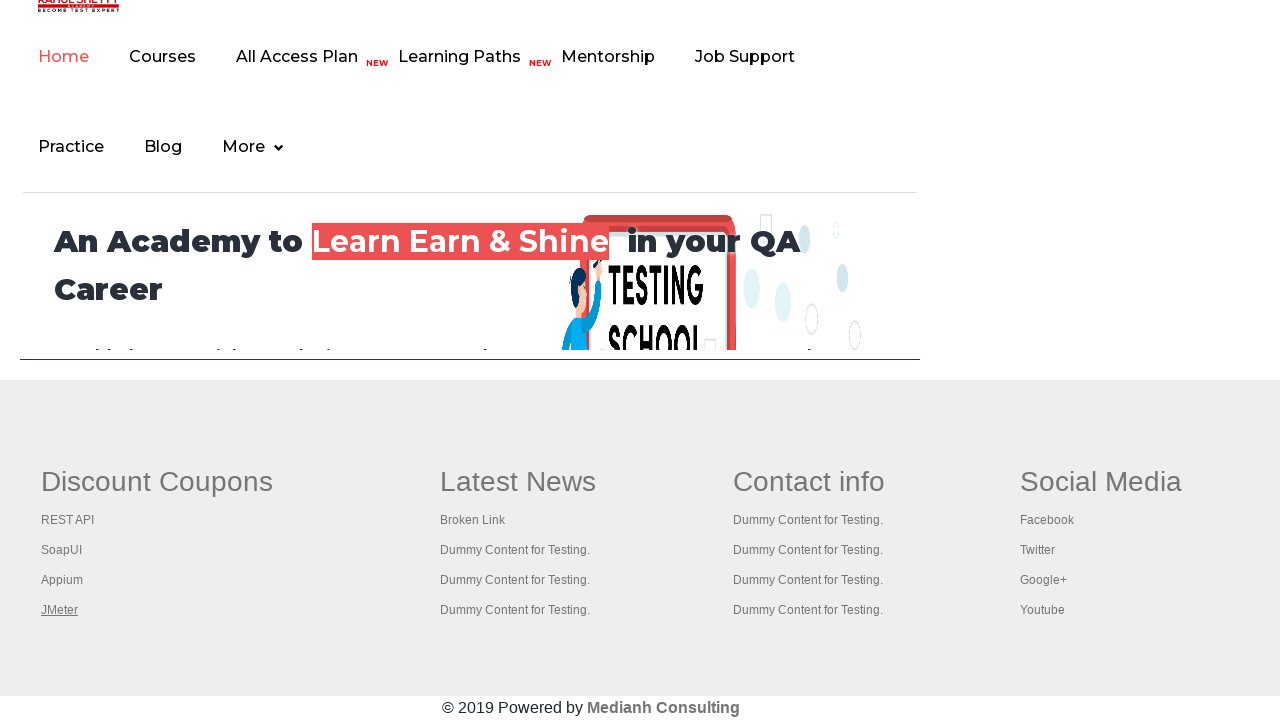

Switched to next tab
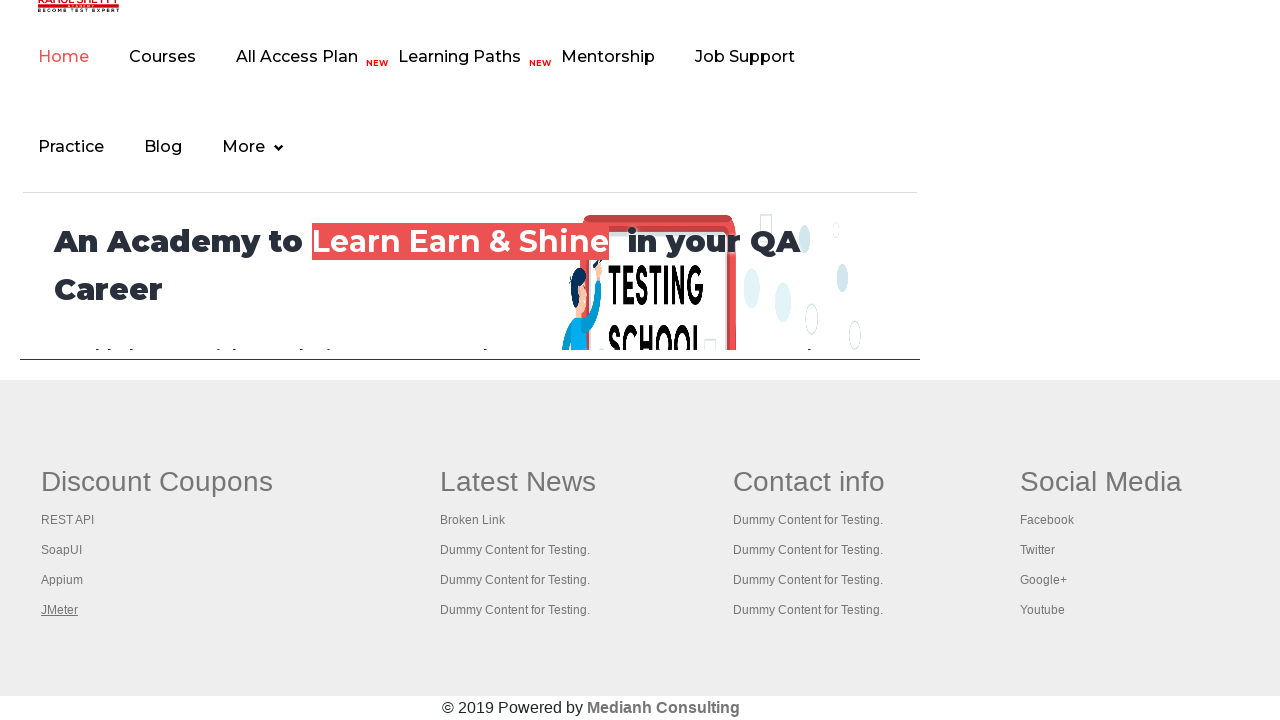

Tab content loaded (domcontentloaded state)
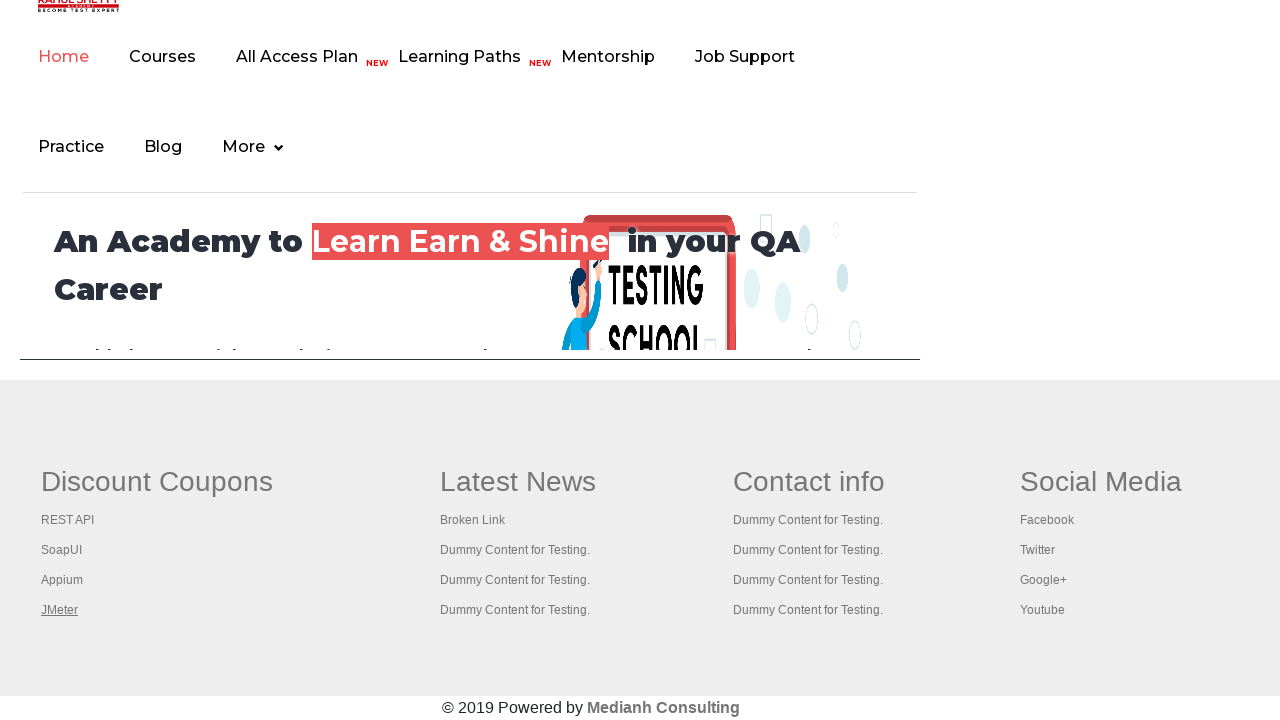

Switched to next tab
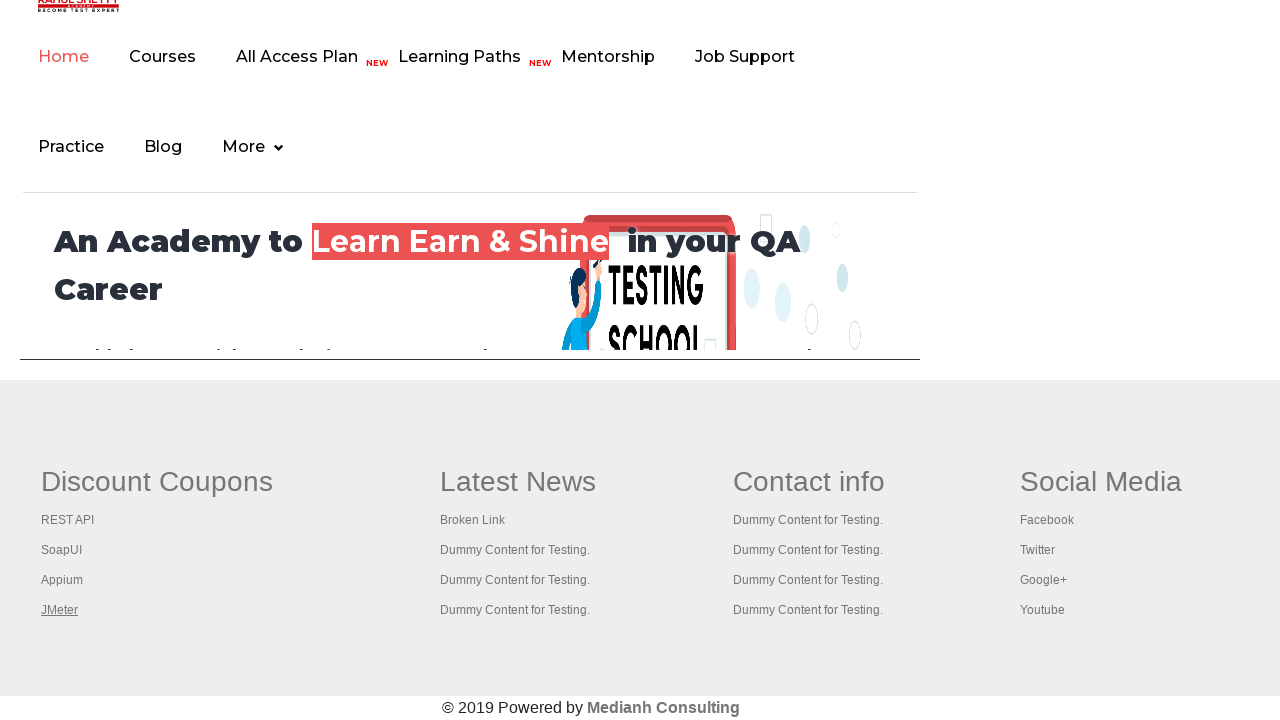

Tab content loaded (domcontentloaded state)
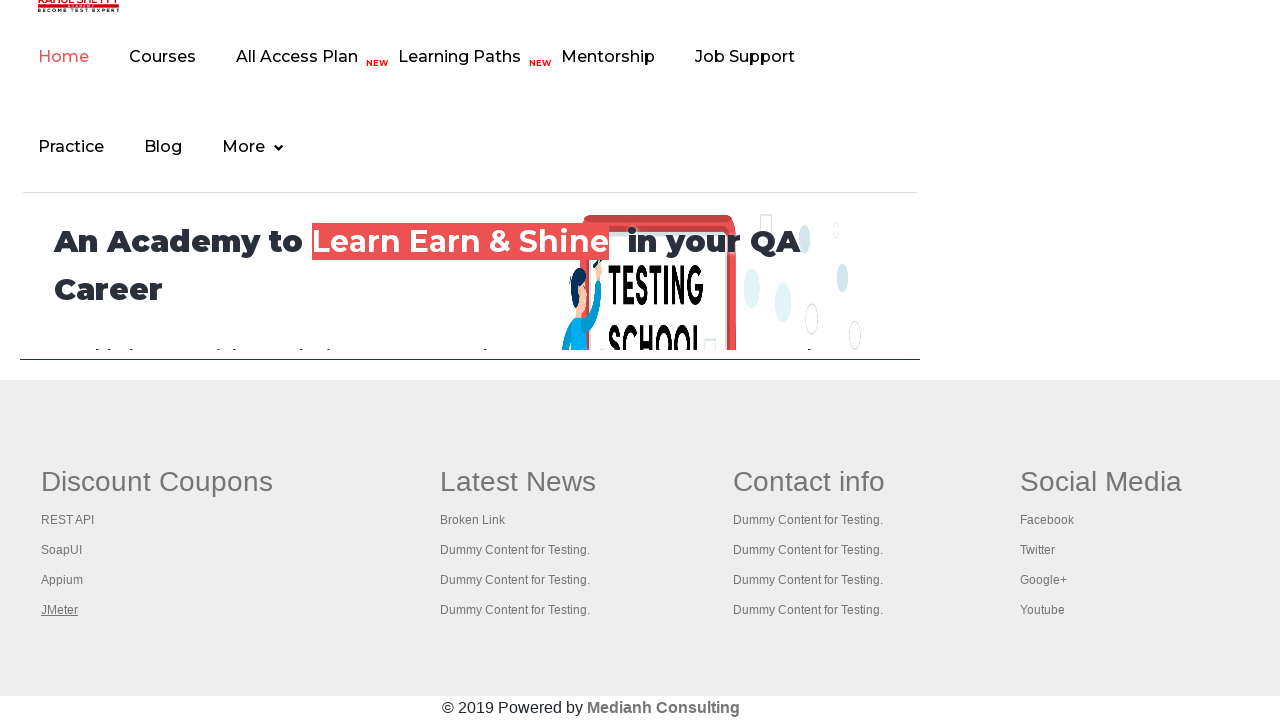

Switched to next tab
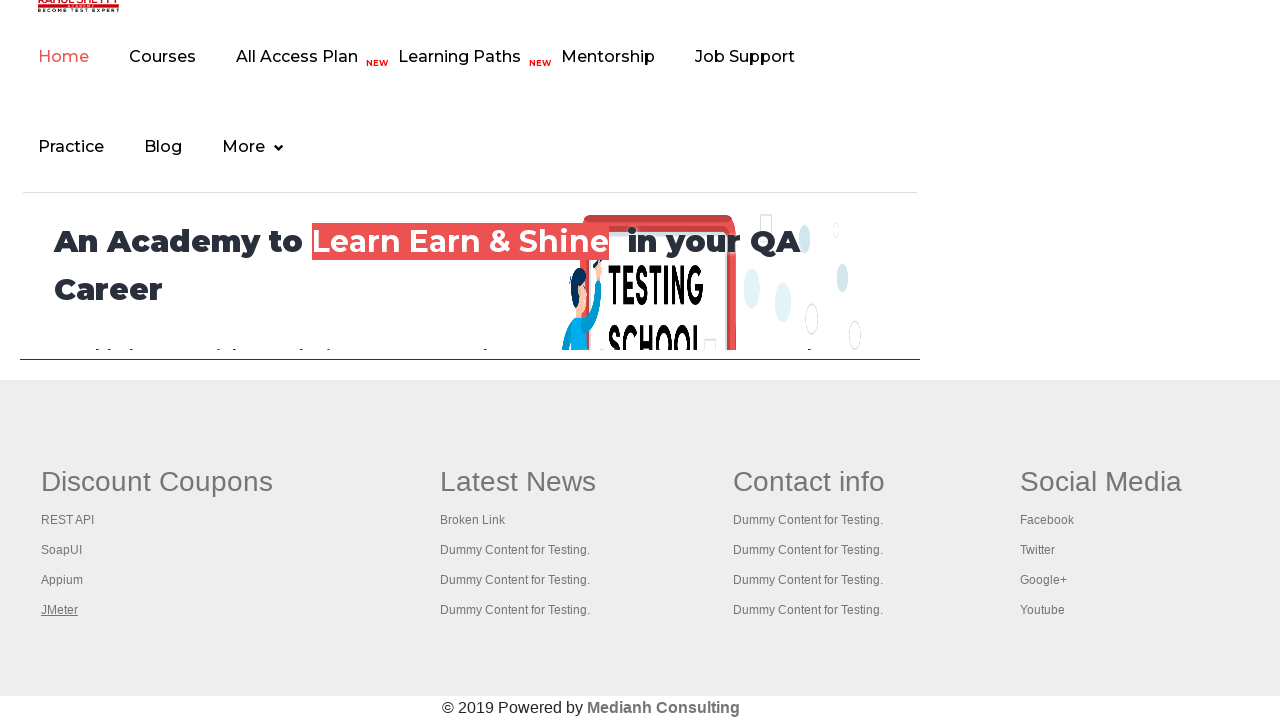

Tab content loaded (domcontentloaded state)
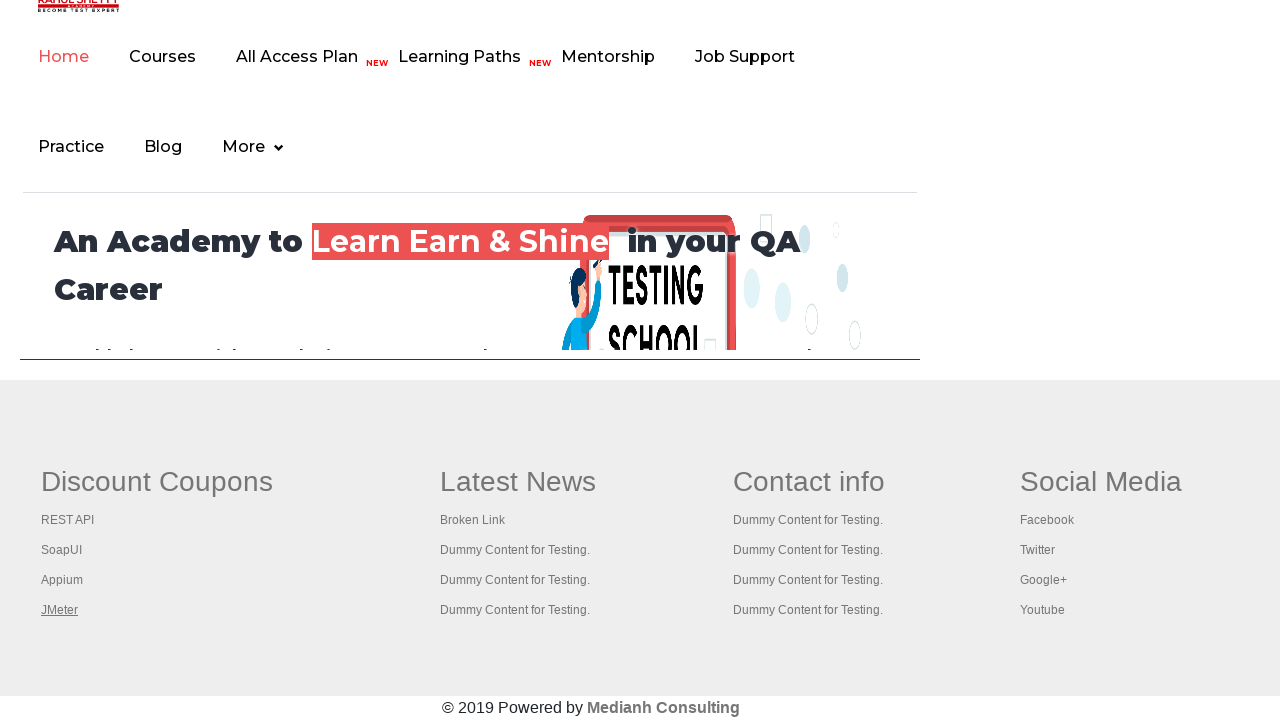

Switched to next tab
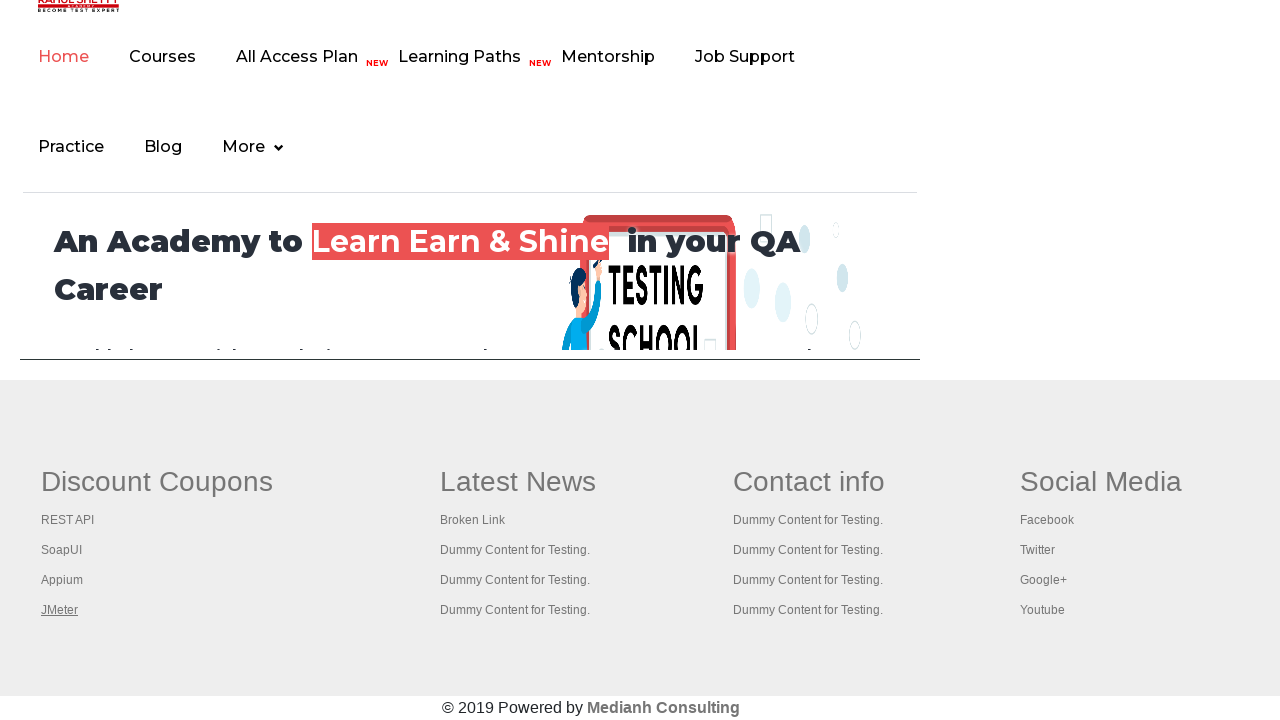

Tab content loaded (domcontentloaded state)
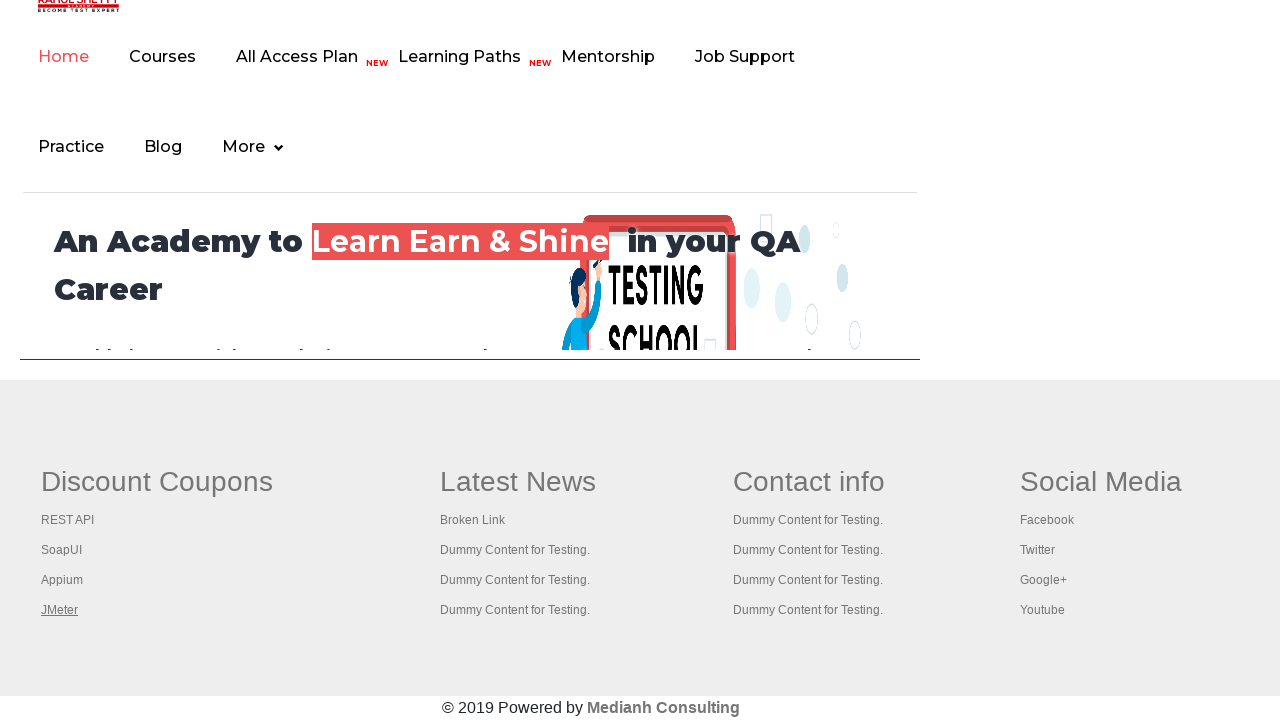

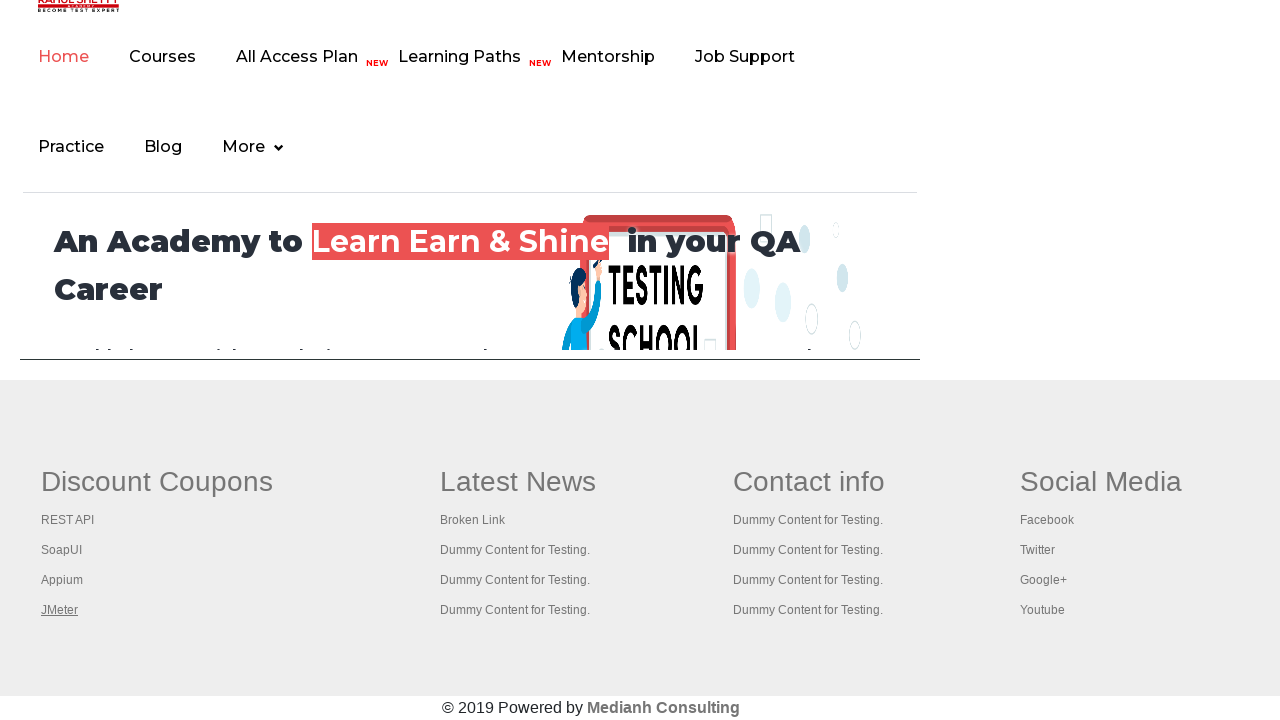